Navigates to the RedBus bus booking website and verifies the page loads successfully

Starting URL: https://www.redbus.in/

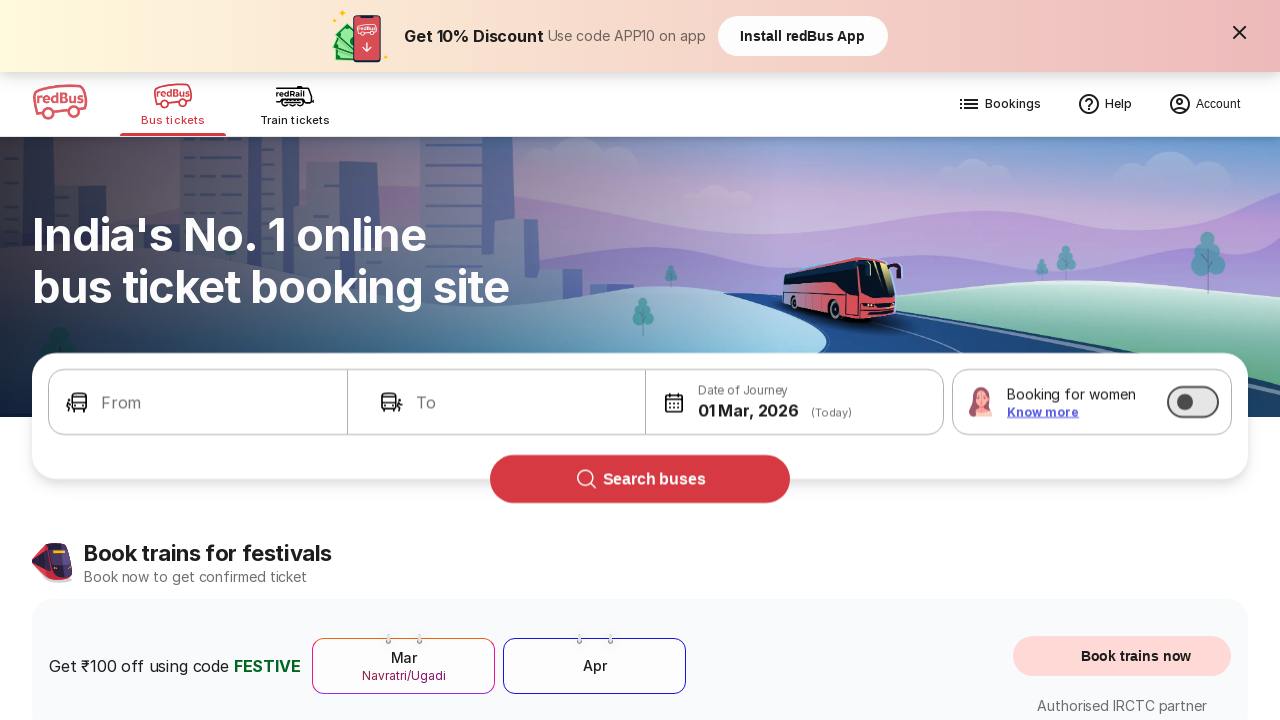

Page loaded with DOM content ready
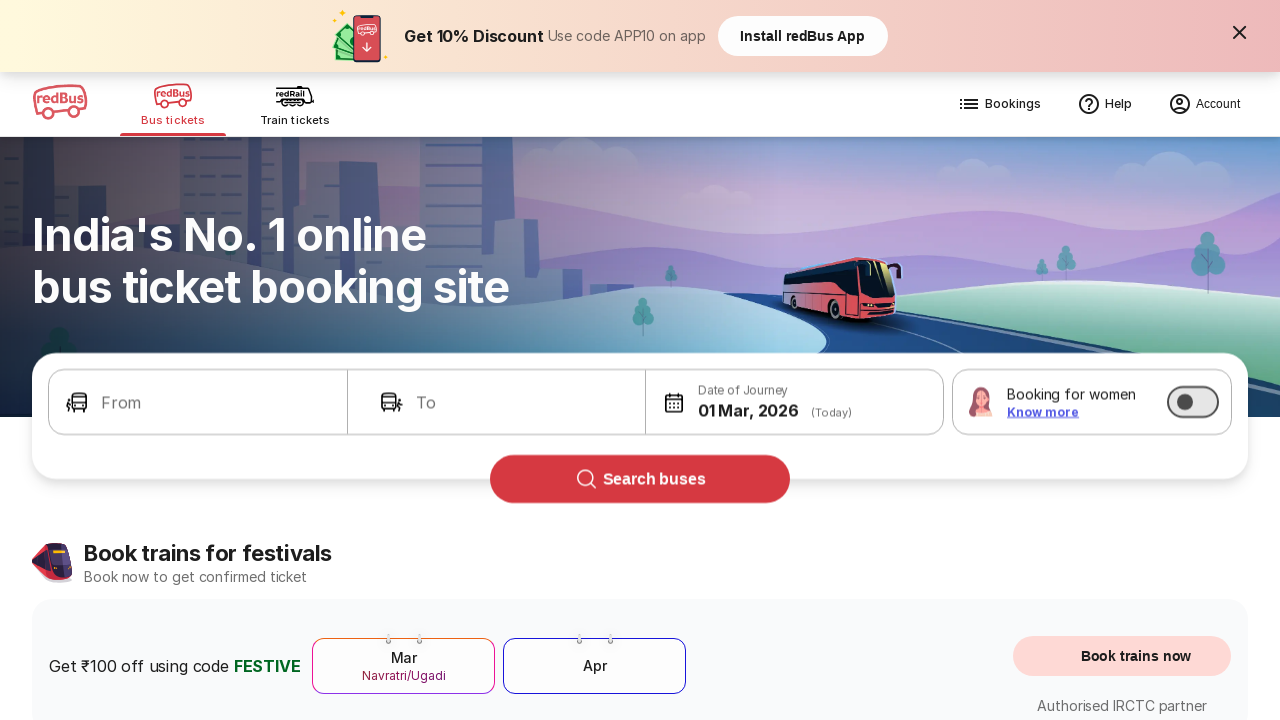

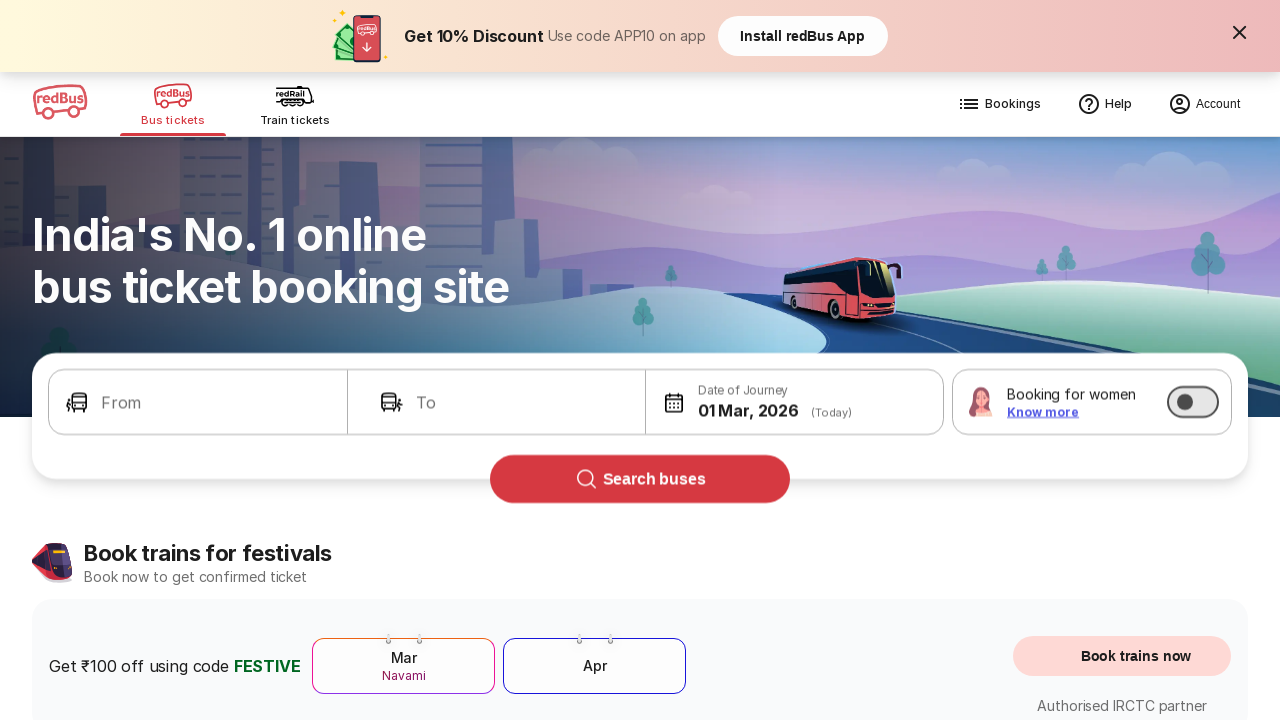